Navigates to the KingMods new mods page for Farming Simulator 22 and verifies that mod listings with titles, links, and timestamps are displayed on the page.

Starting URL: https://www.kingmods.net/fr/fs22/nouveaux-mods

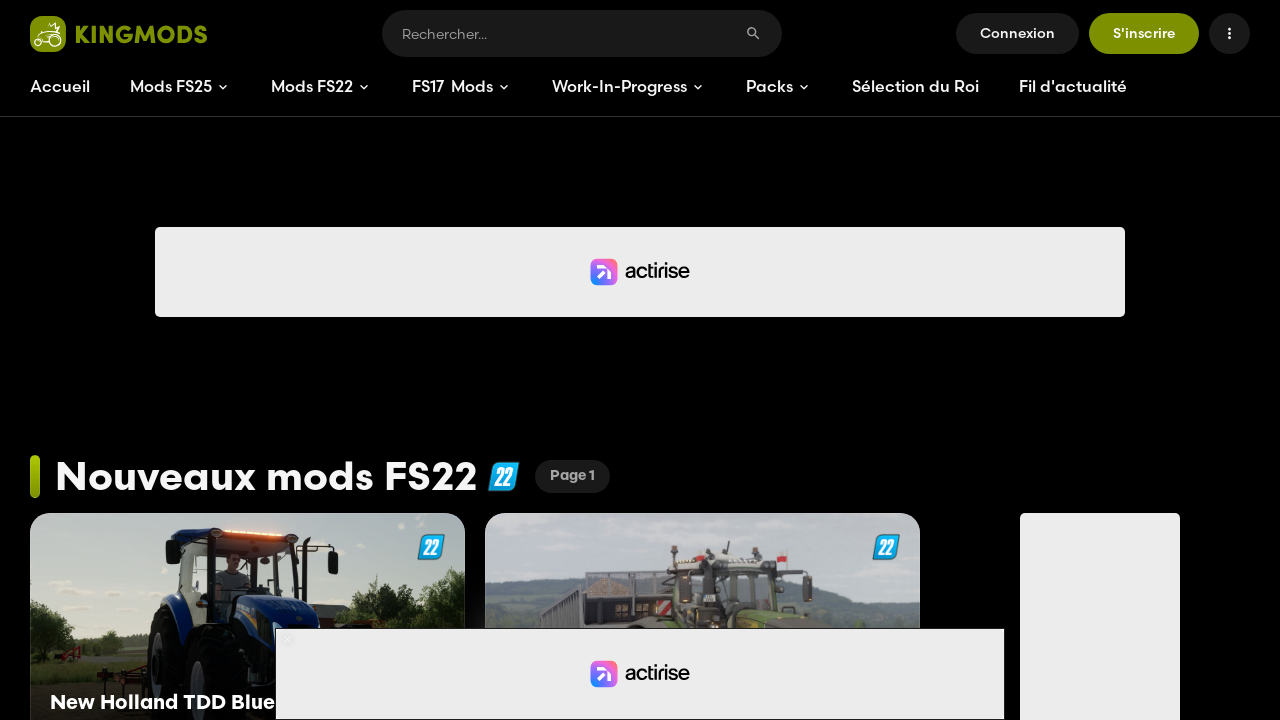

Waited for mod title elements to be visible
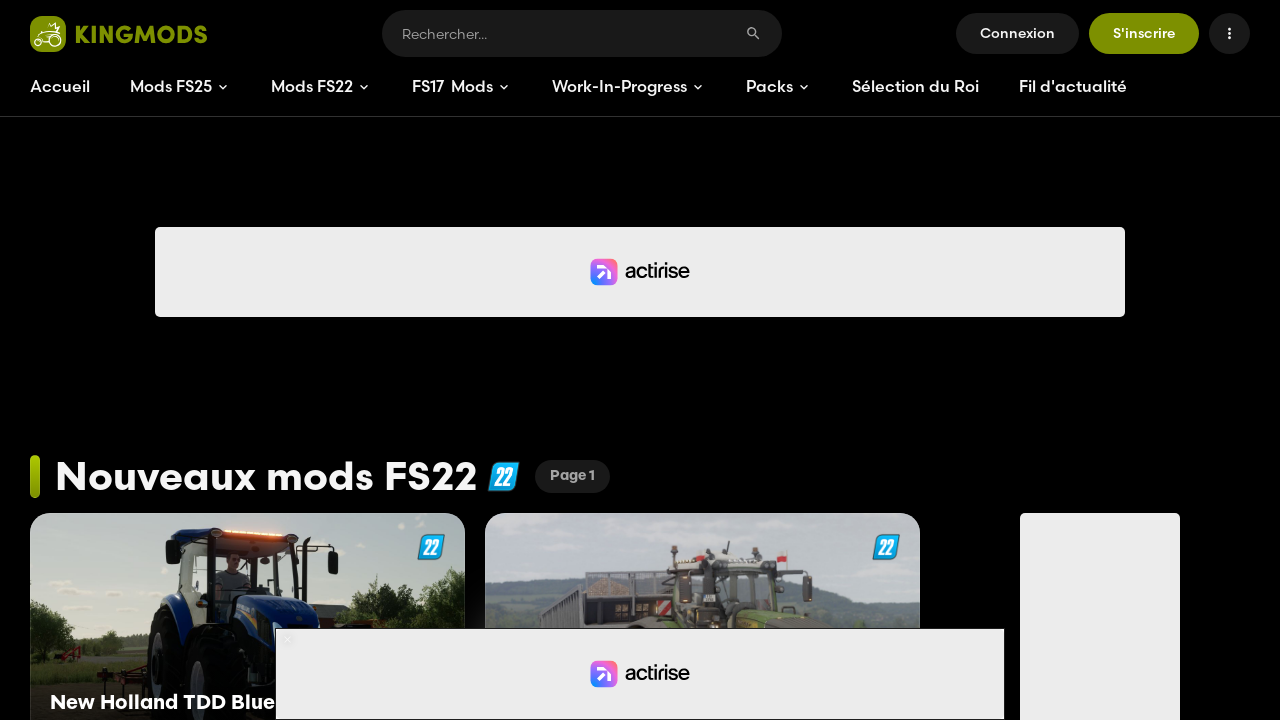

Verified links are present on the page
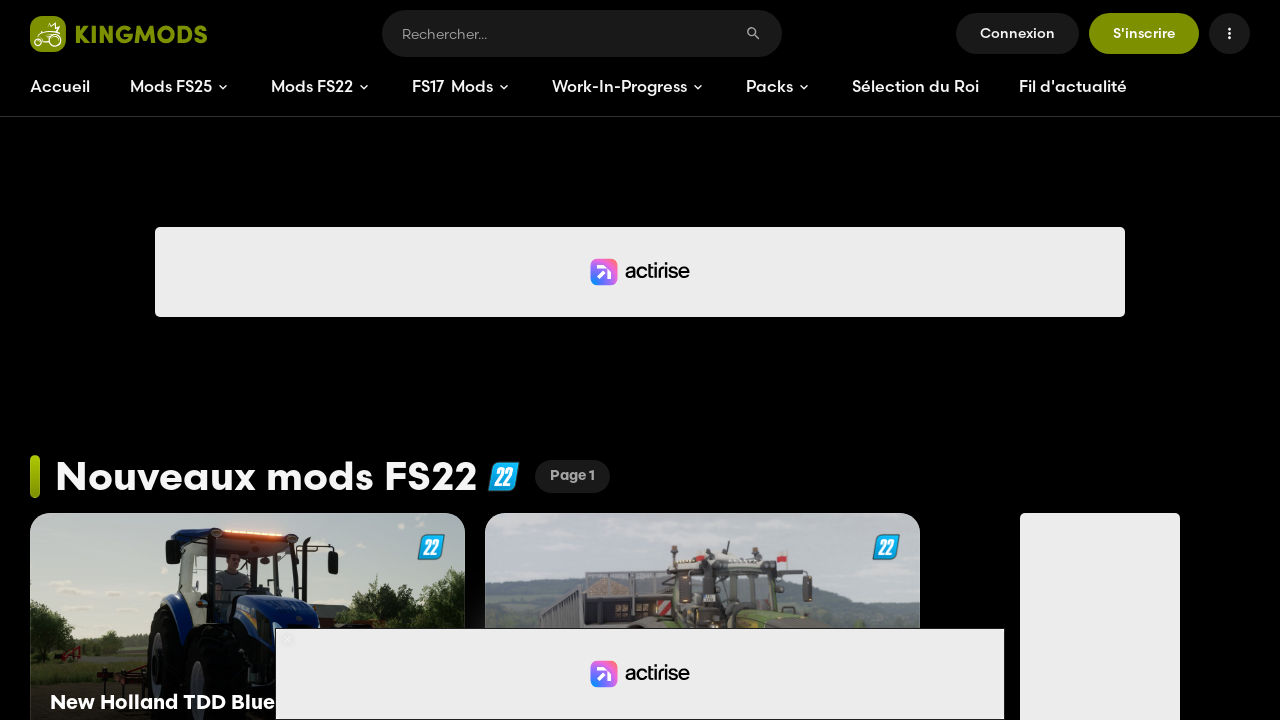

Verified time elements are present
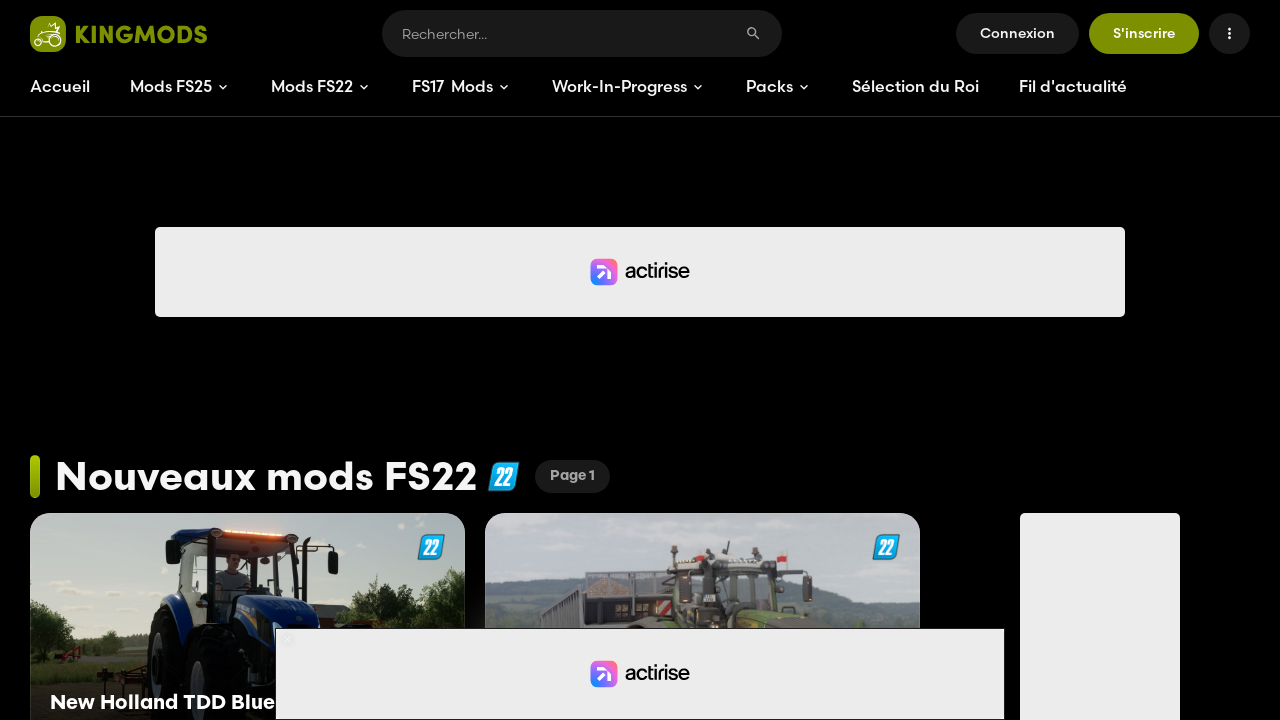

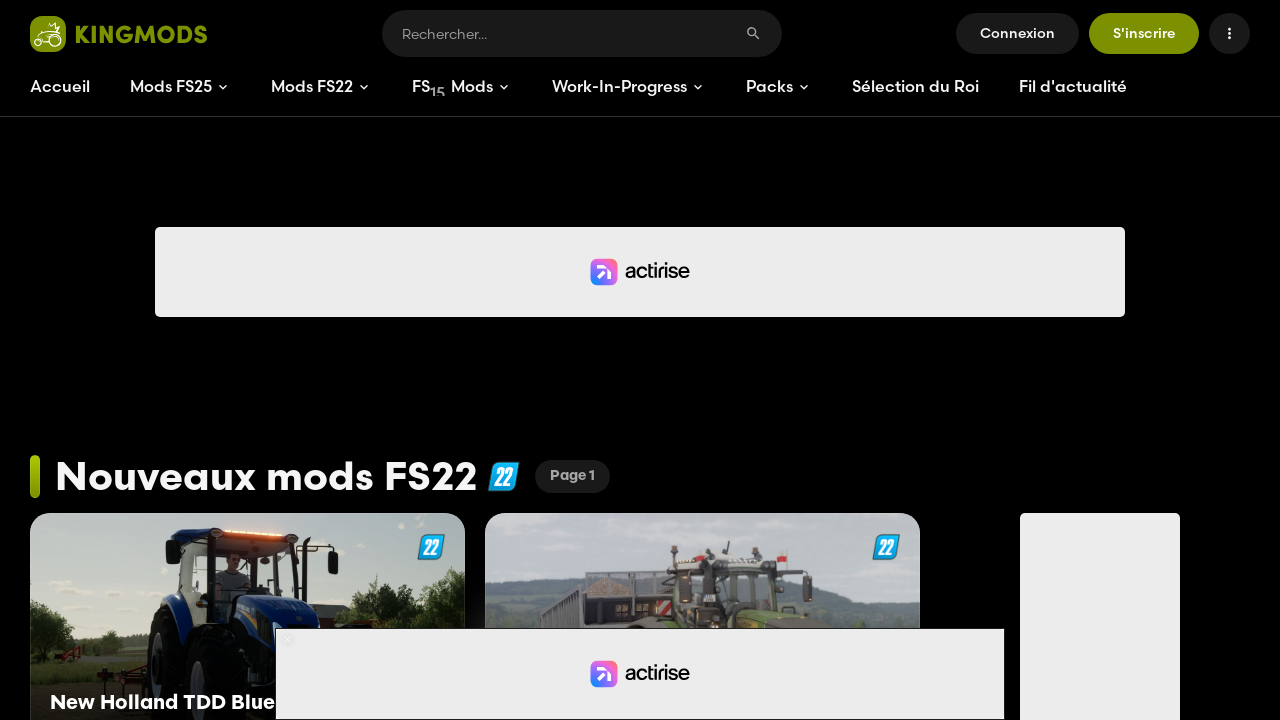